Tests drag and drop functionality by dragging an image element into a target box

Starting URL: https://formy-project.herokuapp.com/dragdrop

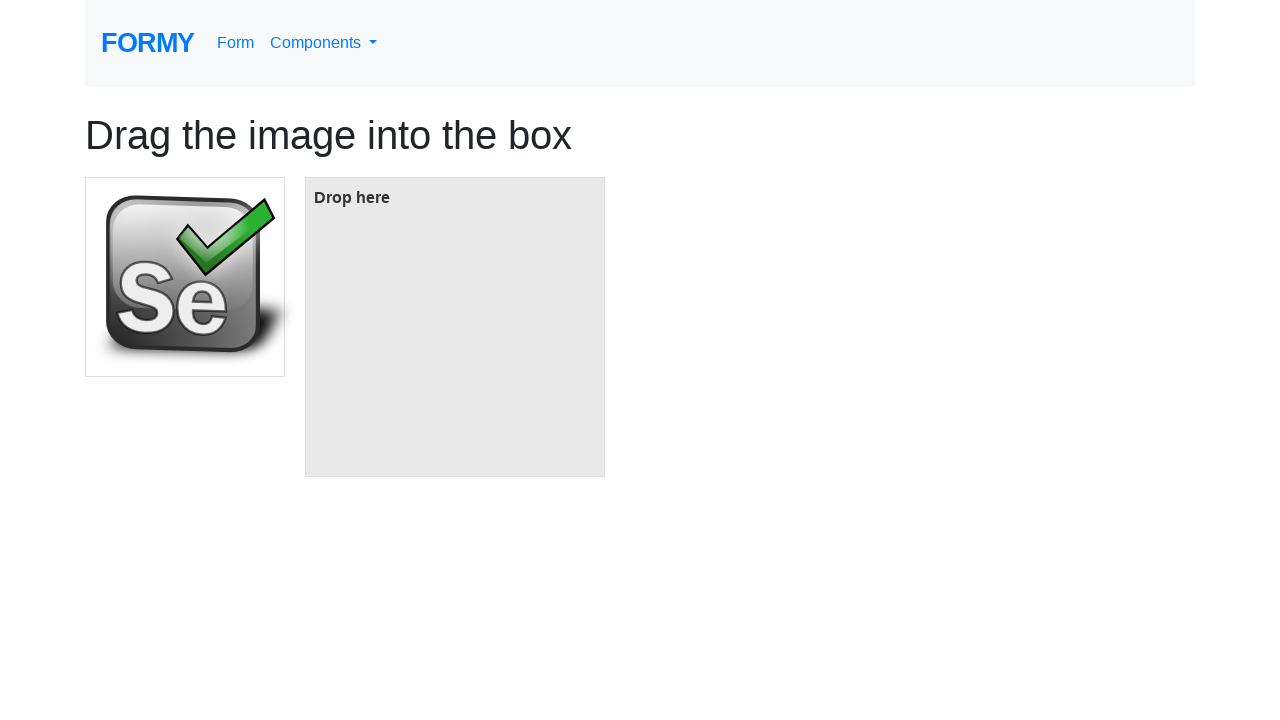

Located the image element to drag
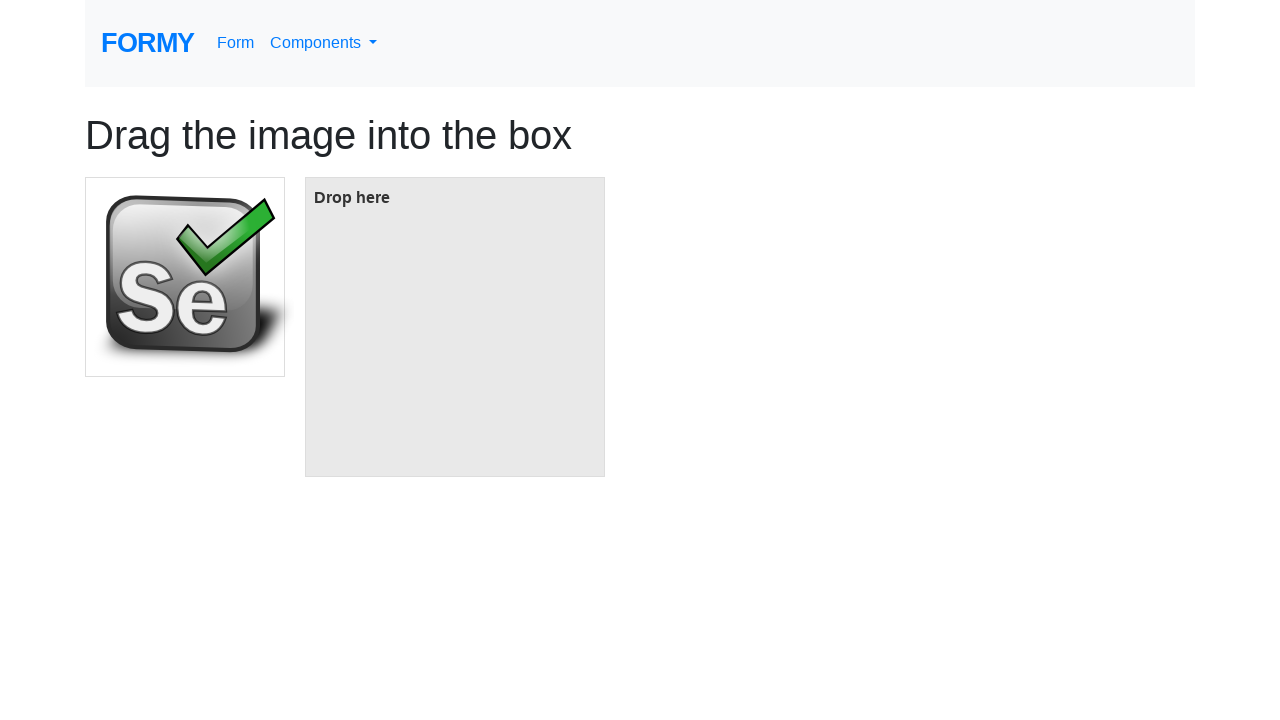

Located the target box element
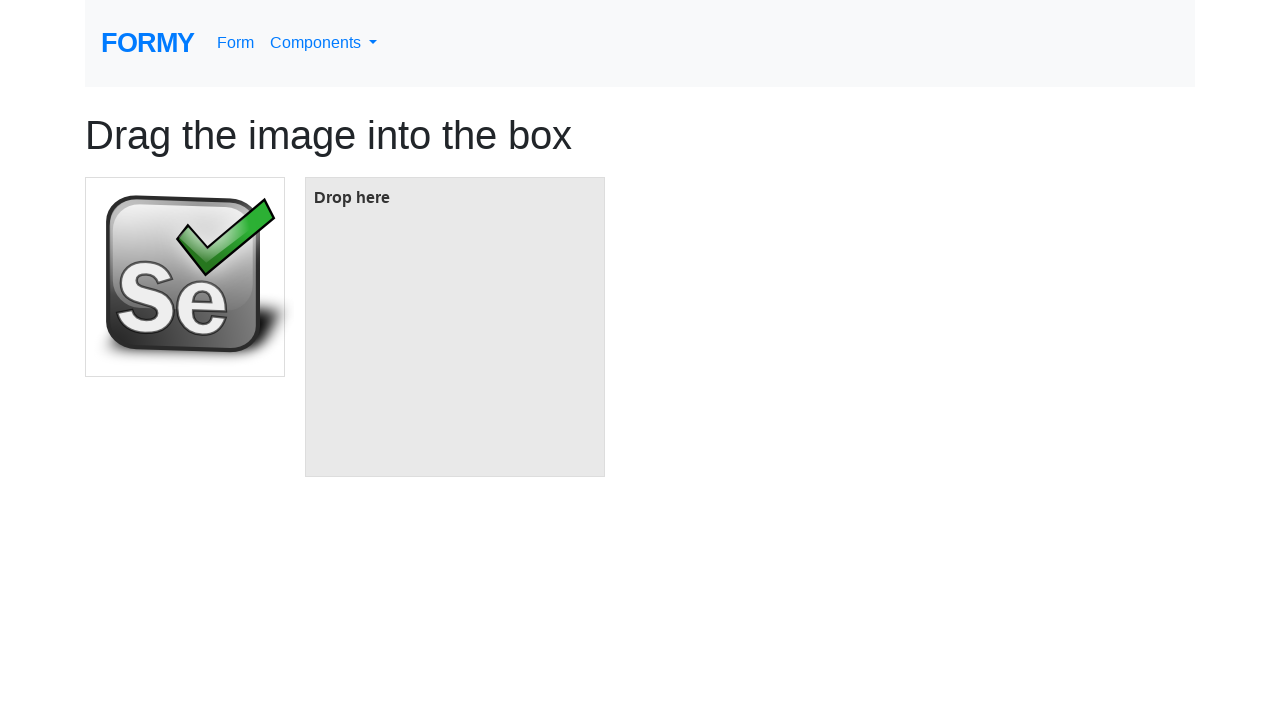

Dragged image element into target box at (455, 327)
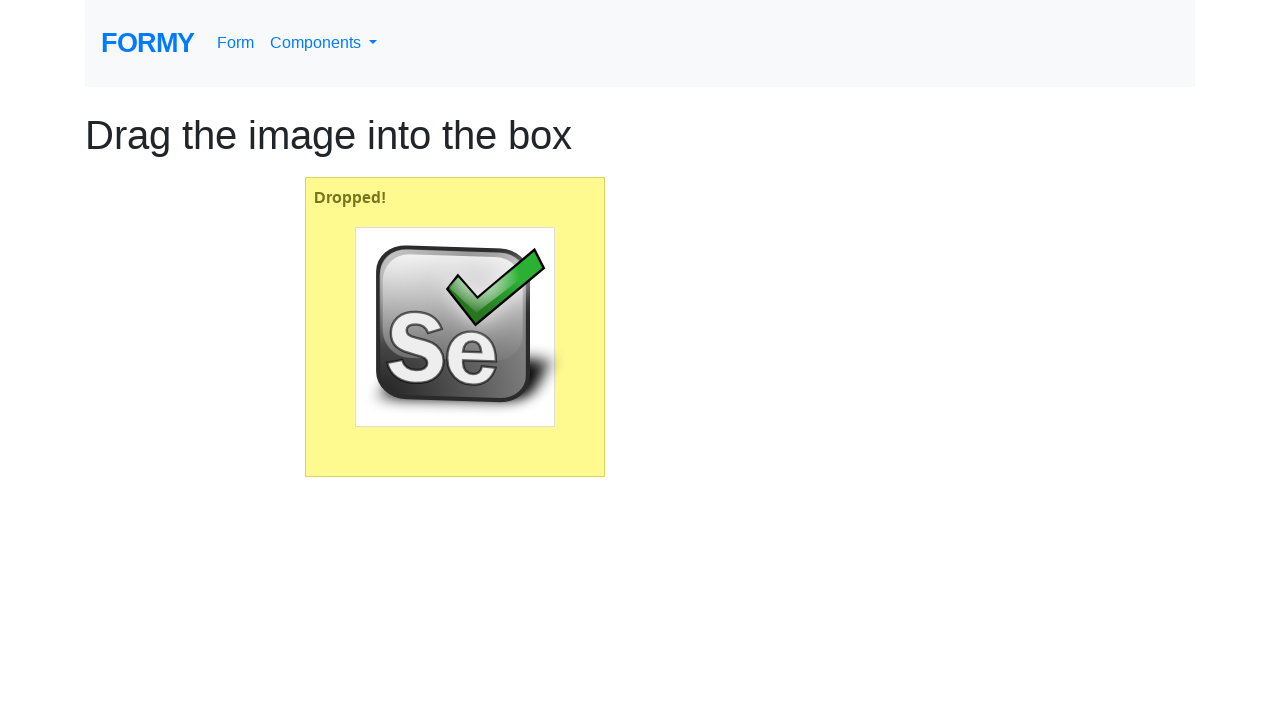

Waited for drag and drop action to complete
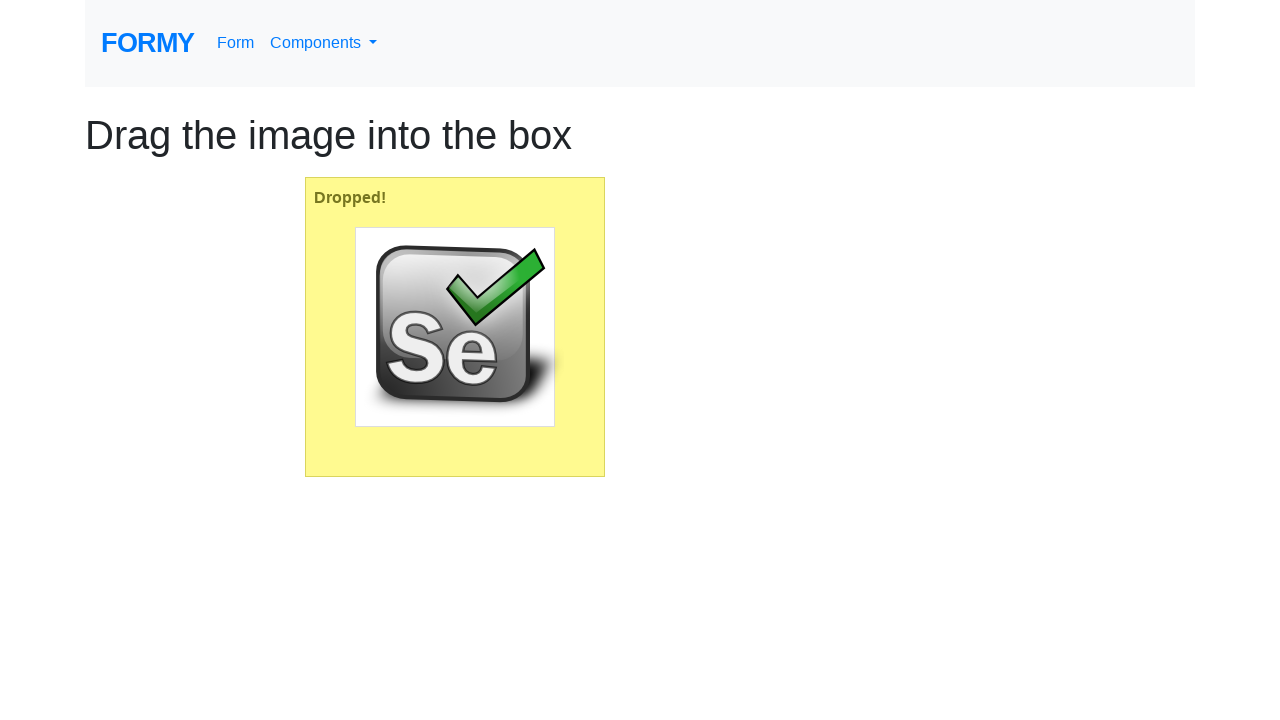

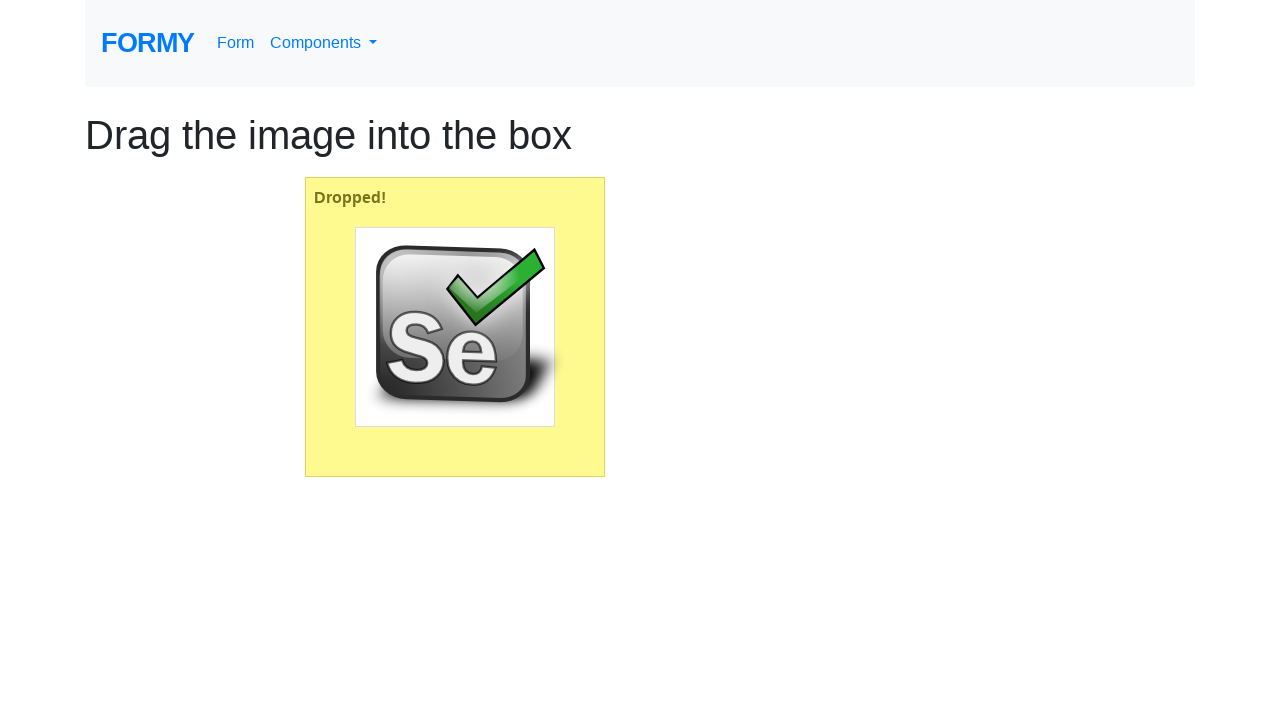